Tests that clicking Clear completed removes completed items from the list

Starting URL: https://demo.playwright.dev/todomvc

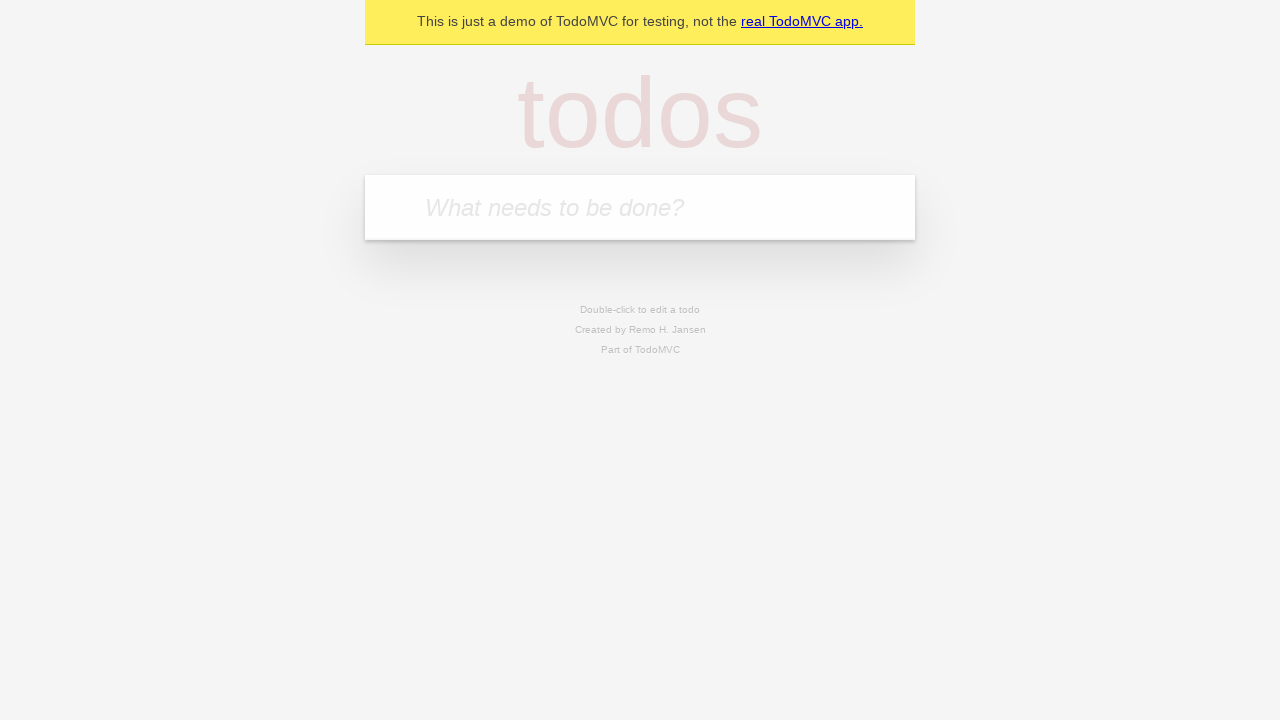

Filled todo input with 'buy some cheese' on internal:attr=[placeholder="What needs to be done?"i]
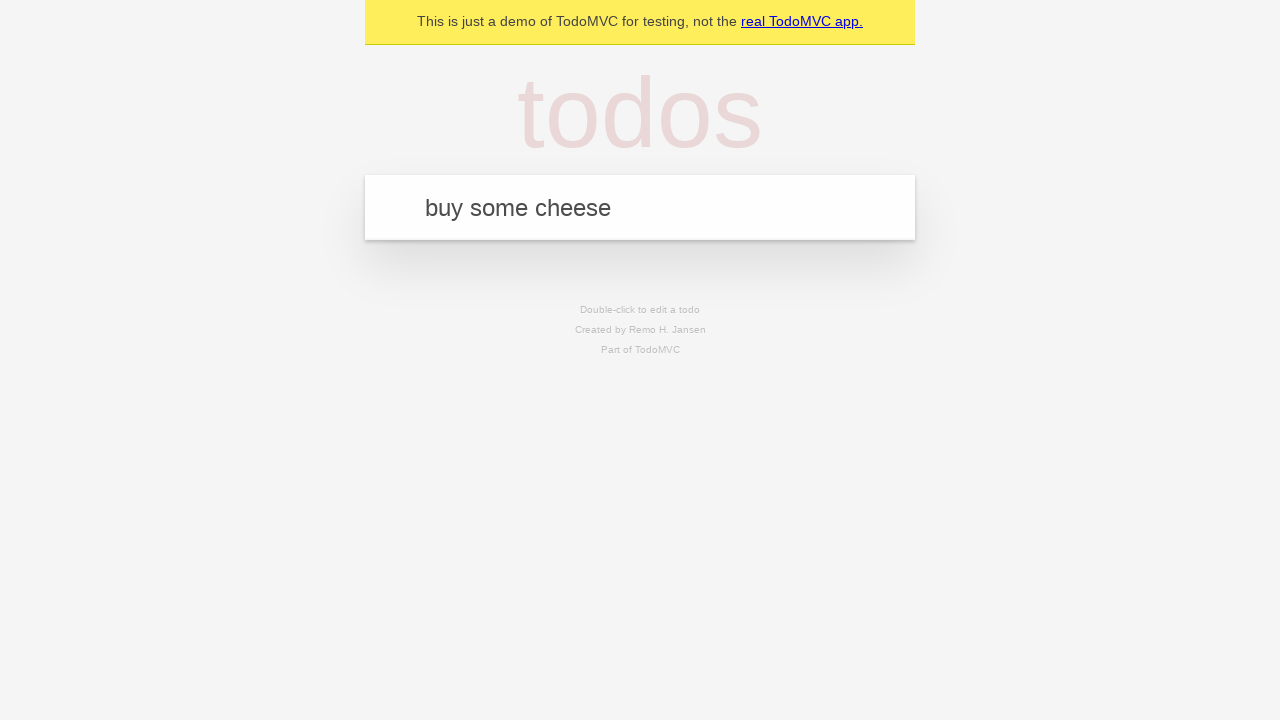

Pressed Enter to add todo item 'buy some cheese' on internal:attr=[placeholder="What needs to be done?"i]
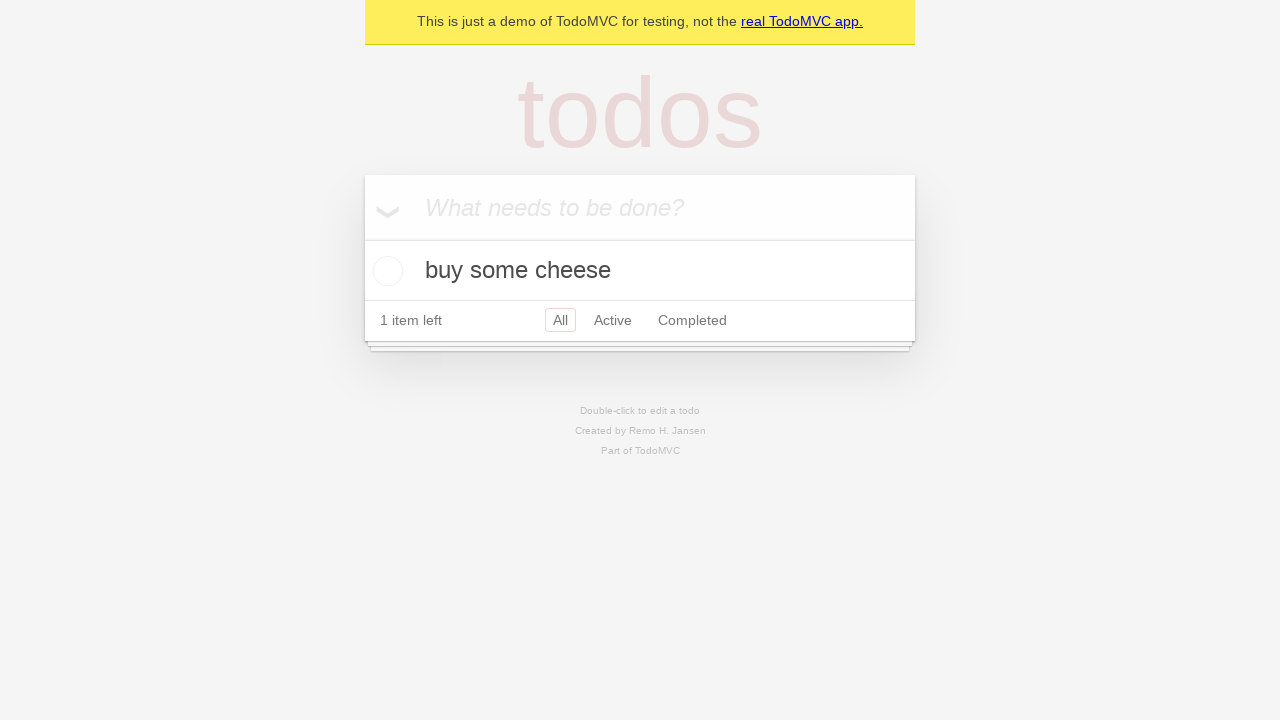

Filled todo input with 'feed the cat' on internal:attr=[placeholder="What needs to be done?"i]
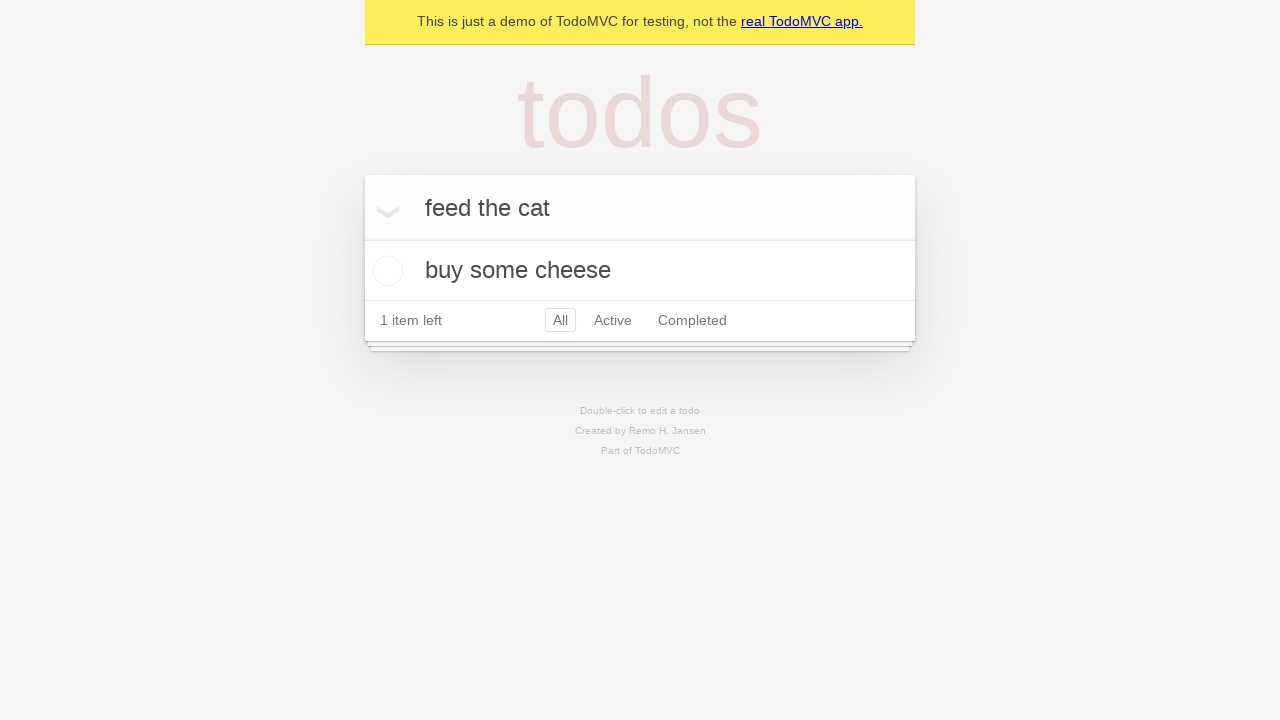

Pressed Enter to add todo item 'feed the cat' on internal:attr=[placeholder="What needs to be done?"i]
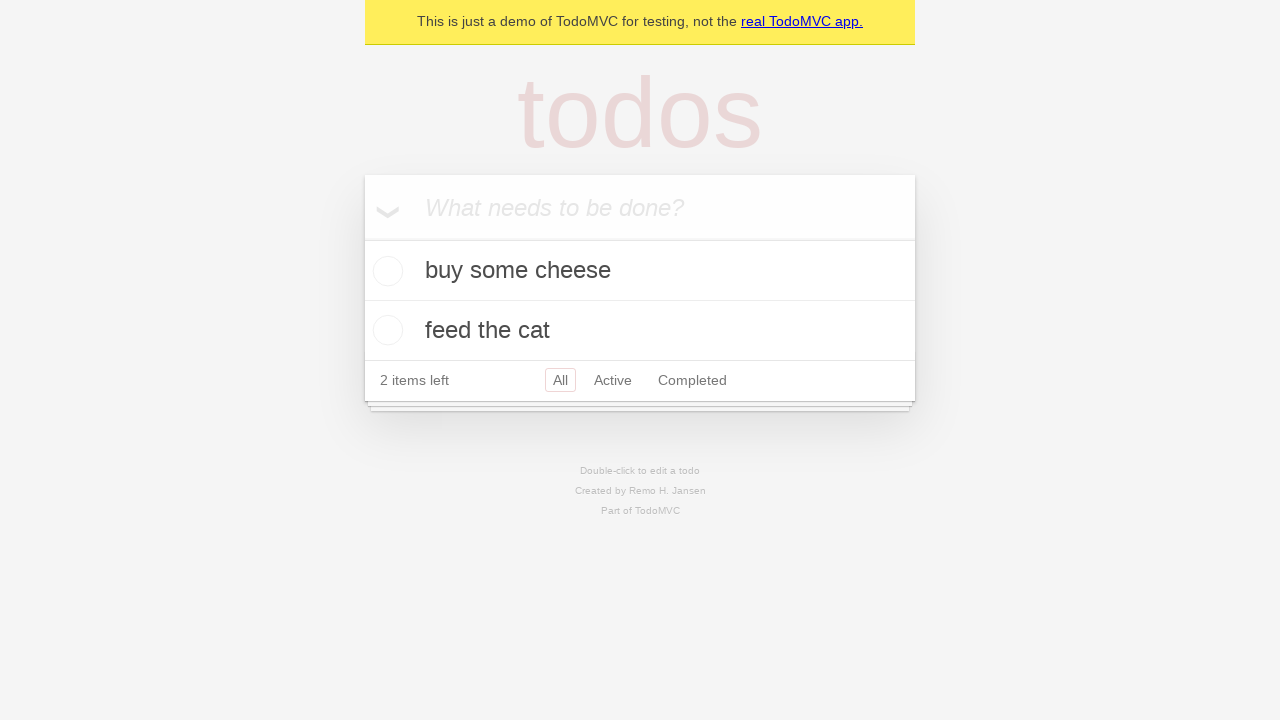

Filled todo input with 'book a doctors appointment' on internal:attr=[placeholder="What needs to be done?"i]
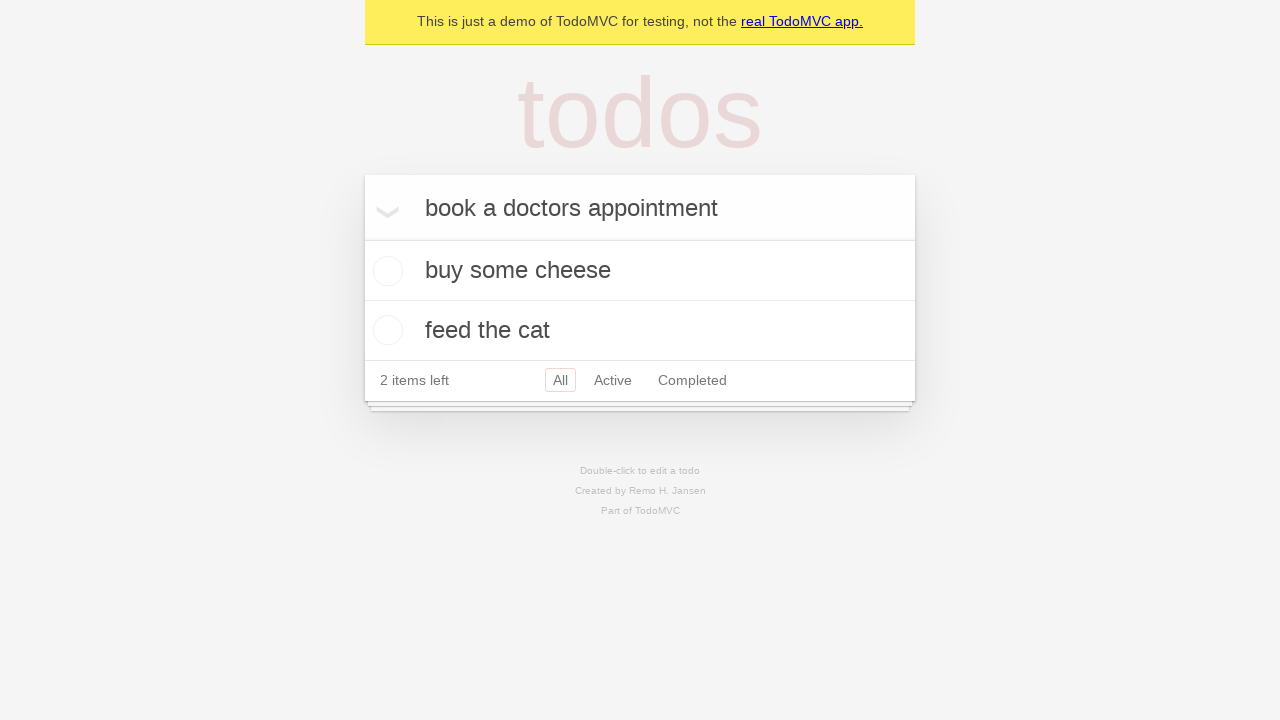

Pressed Enter to add todo item 'book a doctors appointment' on internal:attr=[placeholder="What needs to be done?"i]
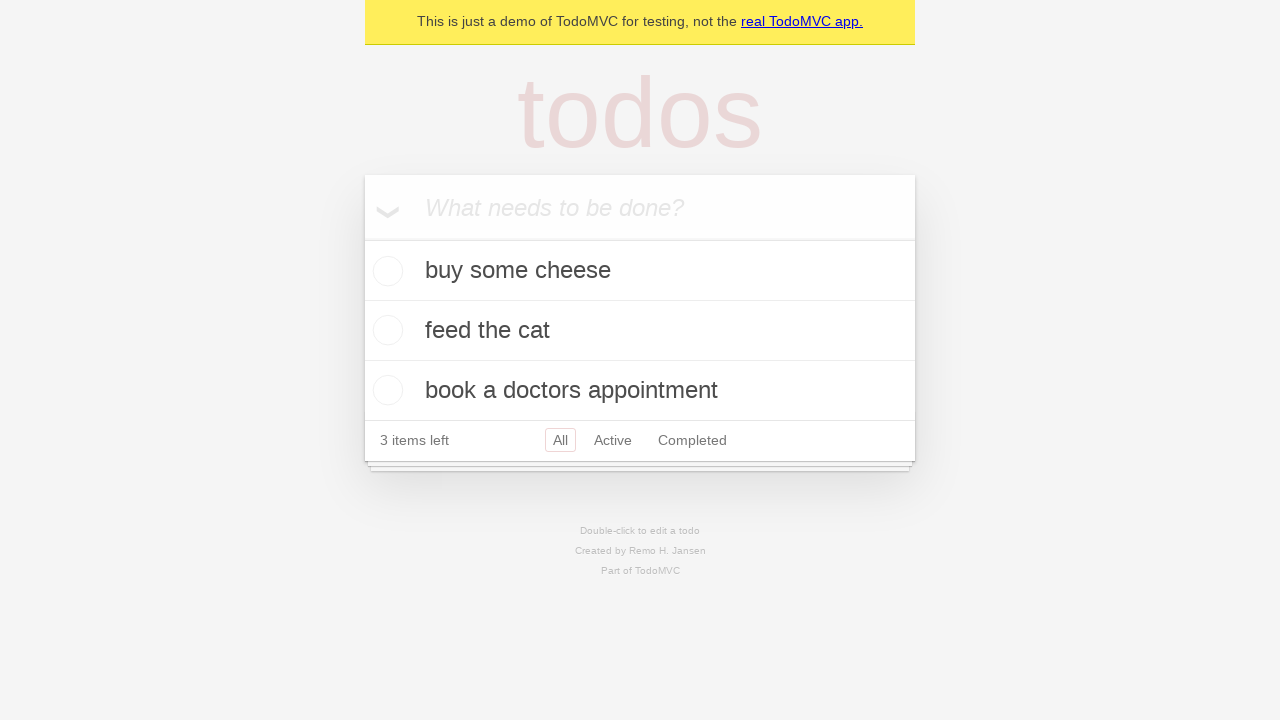

Checked the second todo item at (385, 330) on internal:testid=[data-testid="todo-item"s] >> nth=1 >> internal:role=checkbox
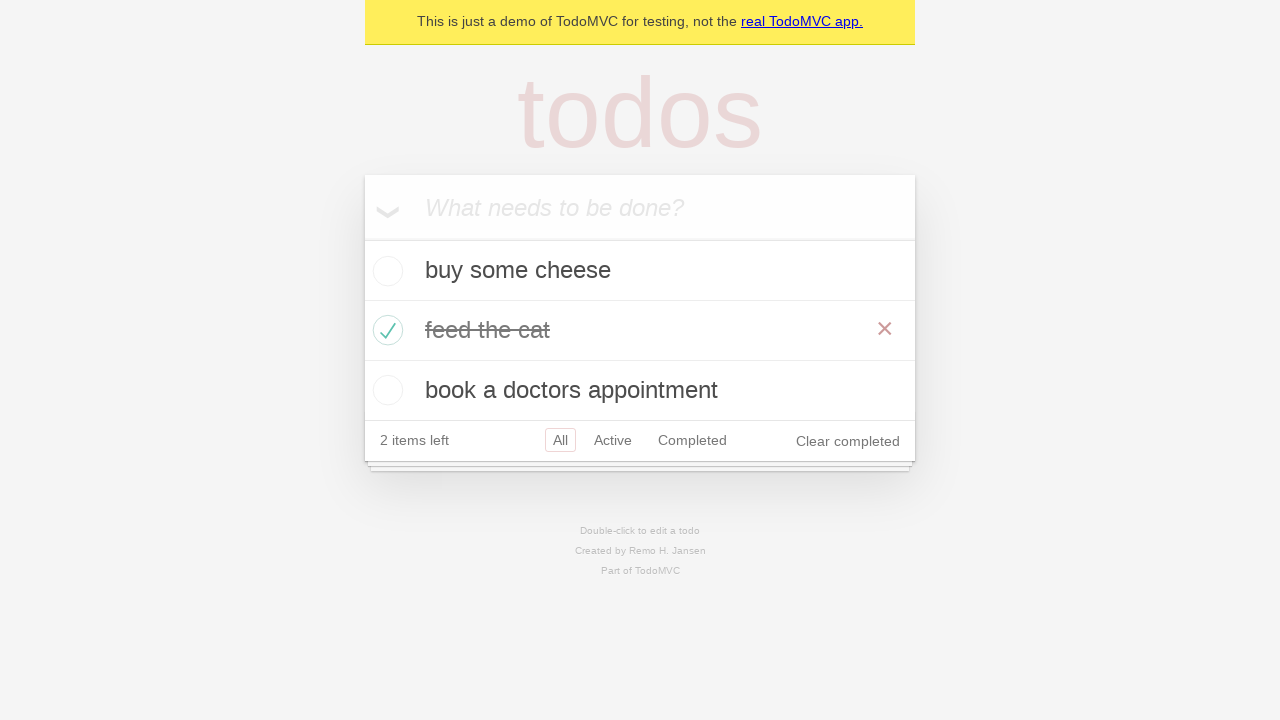

Clicked 'Clear completed' button to remove completed items at (848, 441) on internal:role=button[name="Clear completed"i]
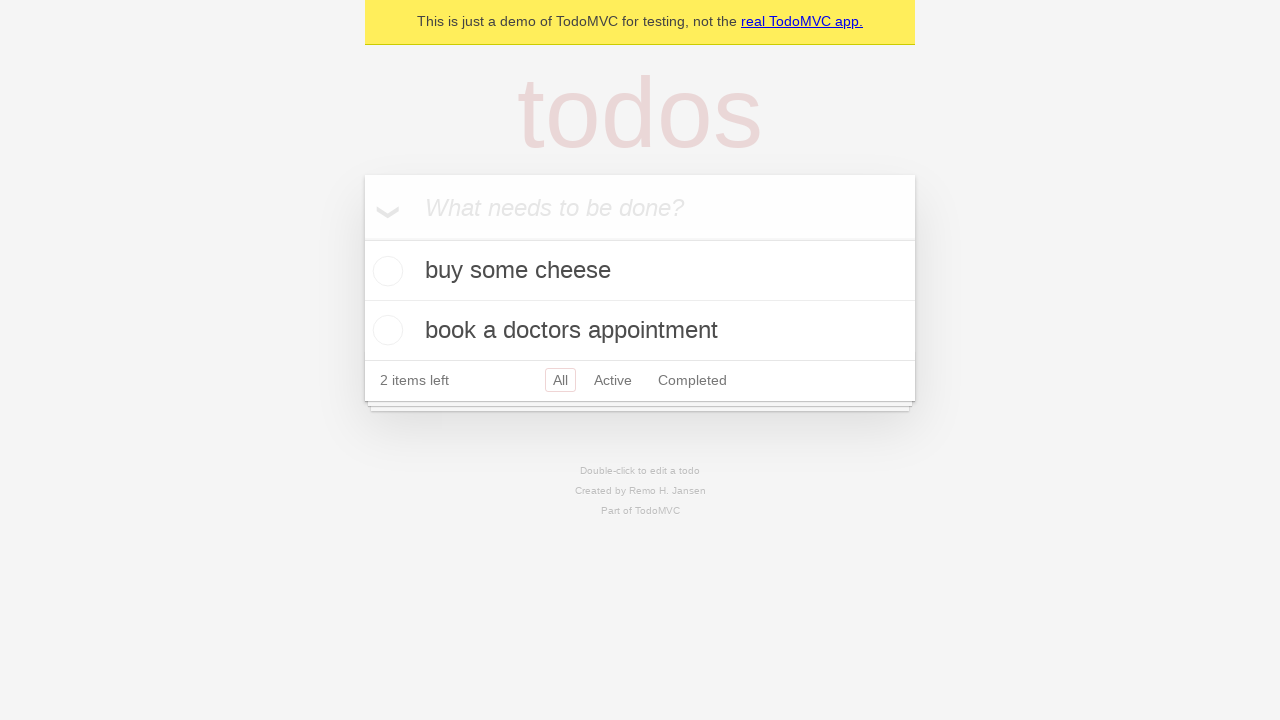

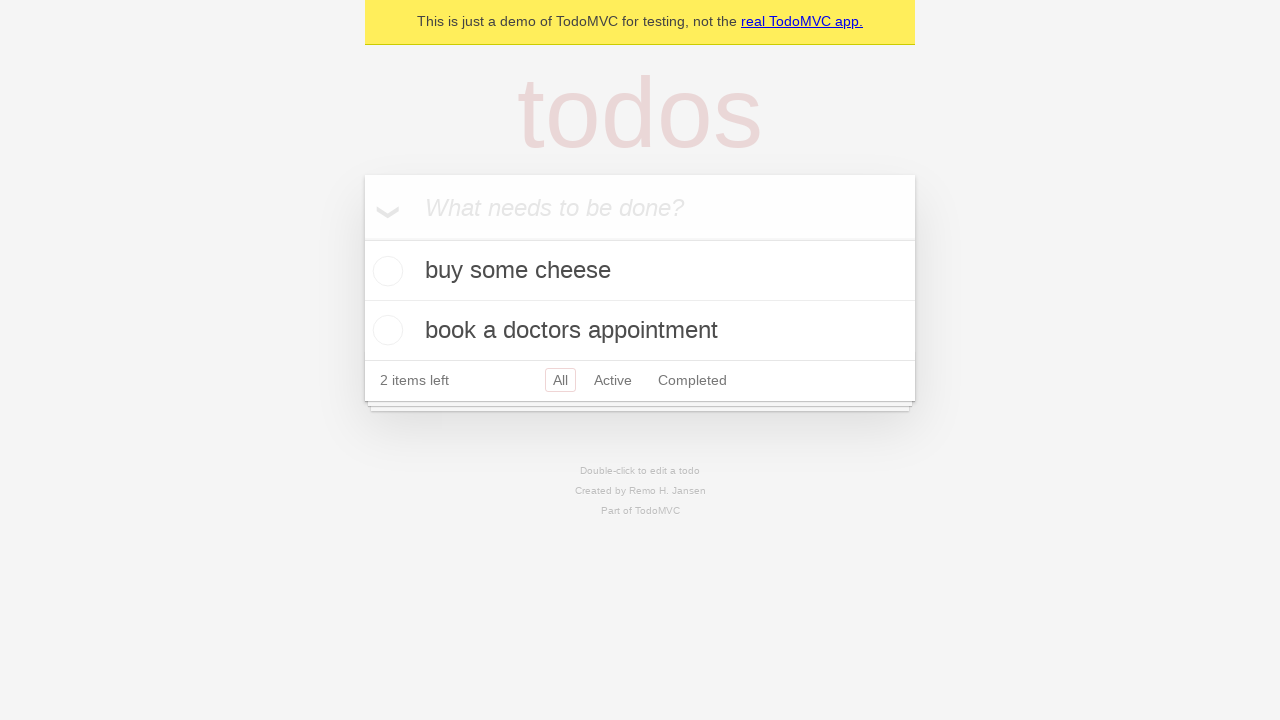